Tests dropdown functionality including static dropdowns, dynamic dropdowns, passenger selection, and auto-suggestive dropdowns on a flight booking page

Starting URL: https://rahulshettyacademy.com/dropdownsPractise/

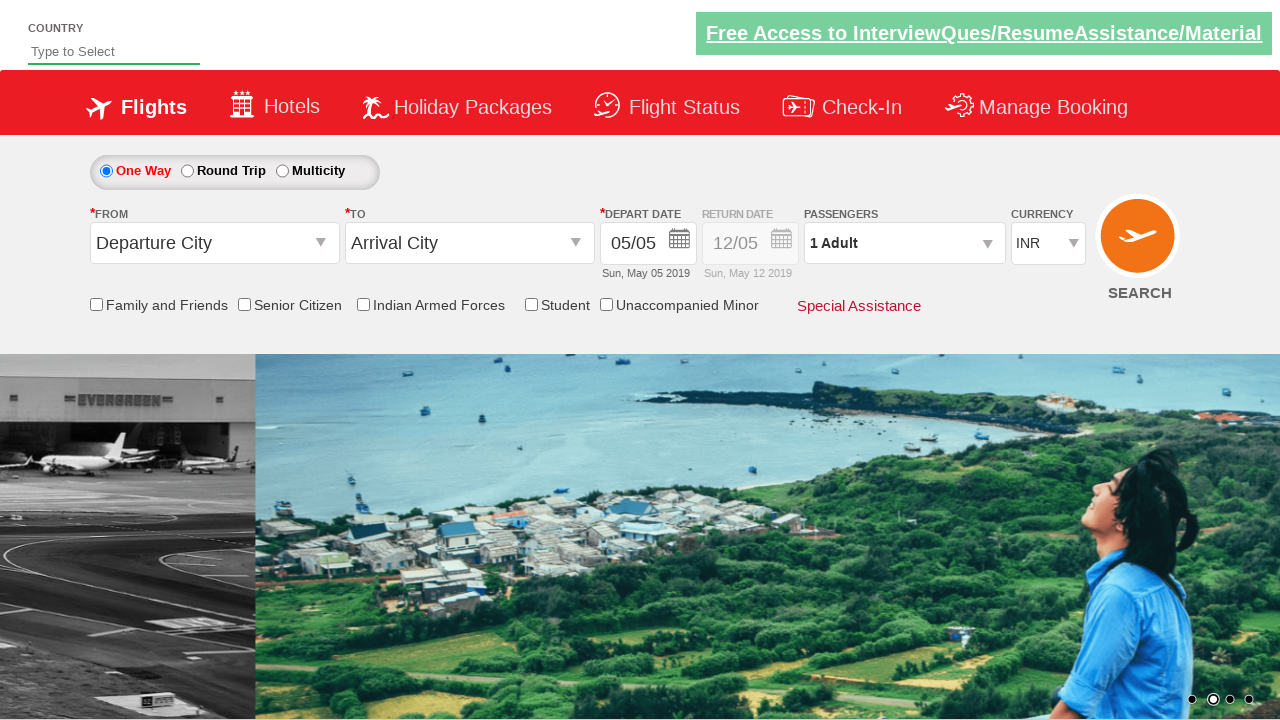

Selected currency dropdown option by index 3 on #ctl00_mainContent_DropDownListCurrency
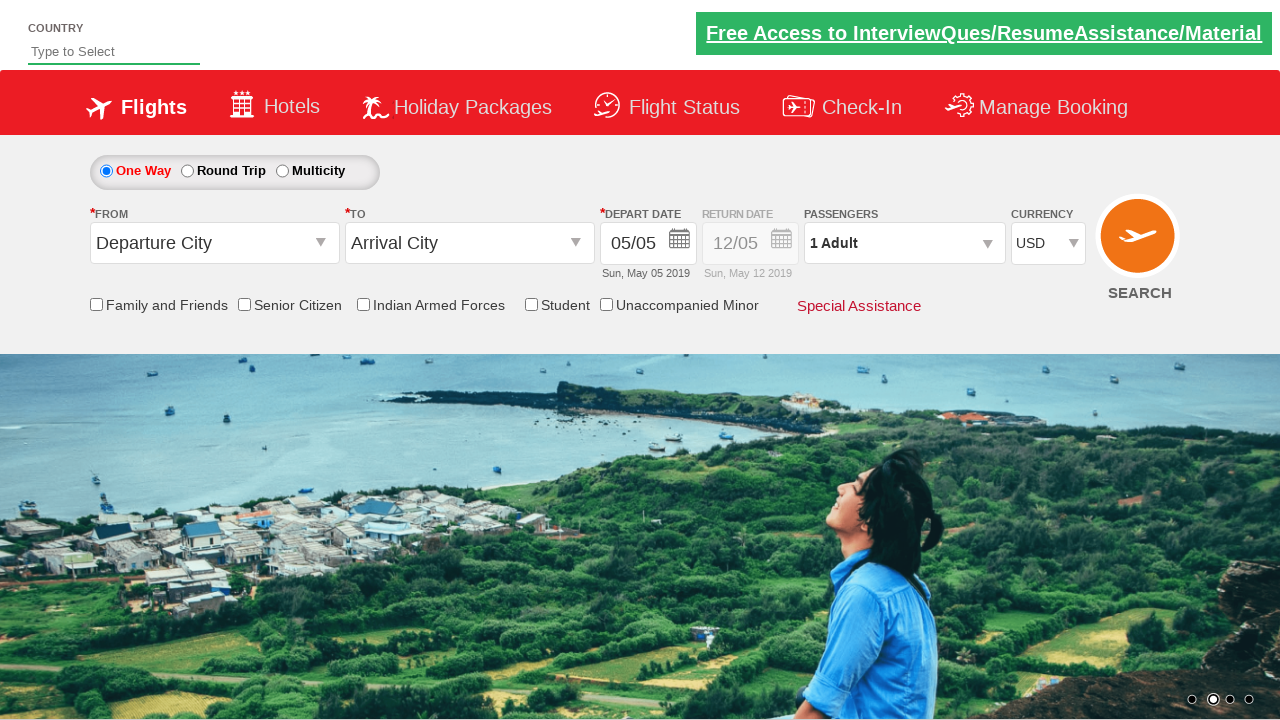

Selected AED currency from dropdown on #ctl00_mainContent_DropDownListCurrency
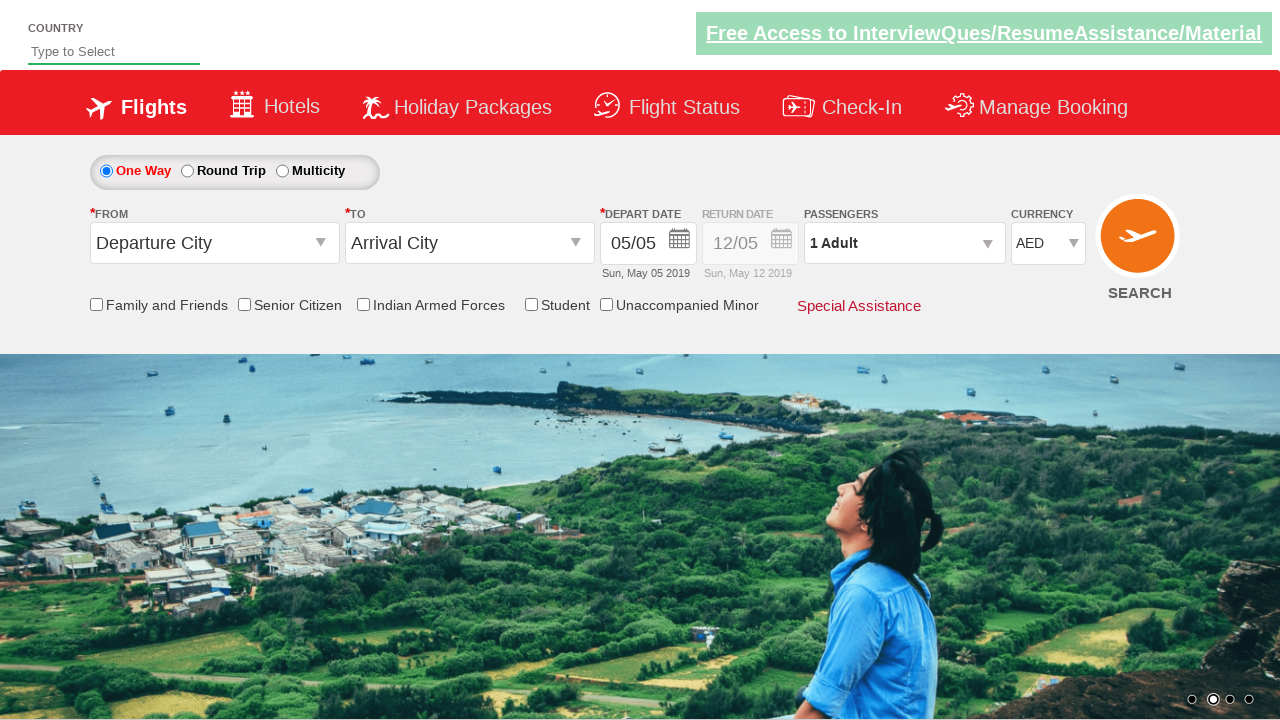

Selected INR currency from dropdown on #ctl00_mainContent_DropDownListCurrency
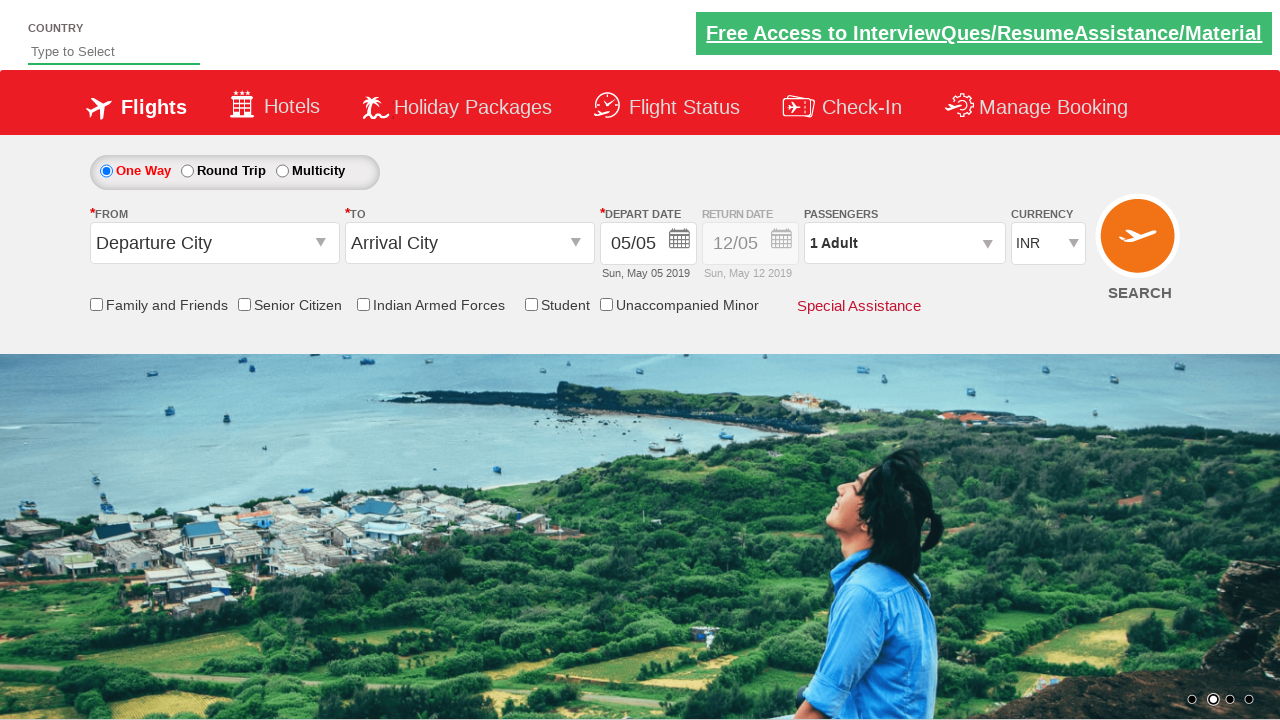

Clicked on passenger info dropdown to open at (904, 243) on #divpaxinfo
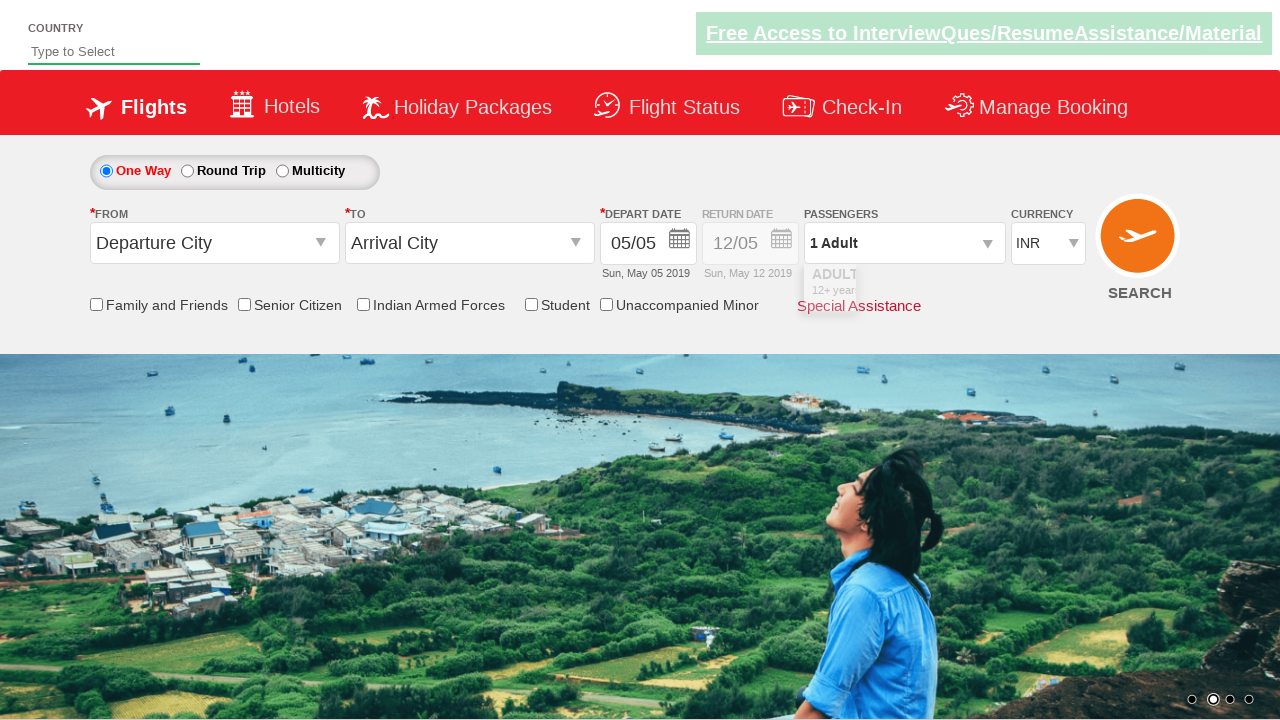

Waited for passenger dropdown to fully load
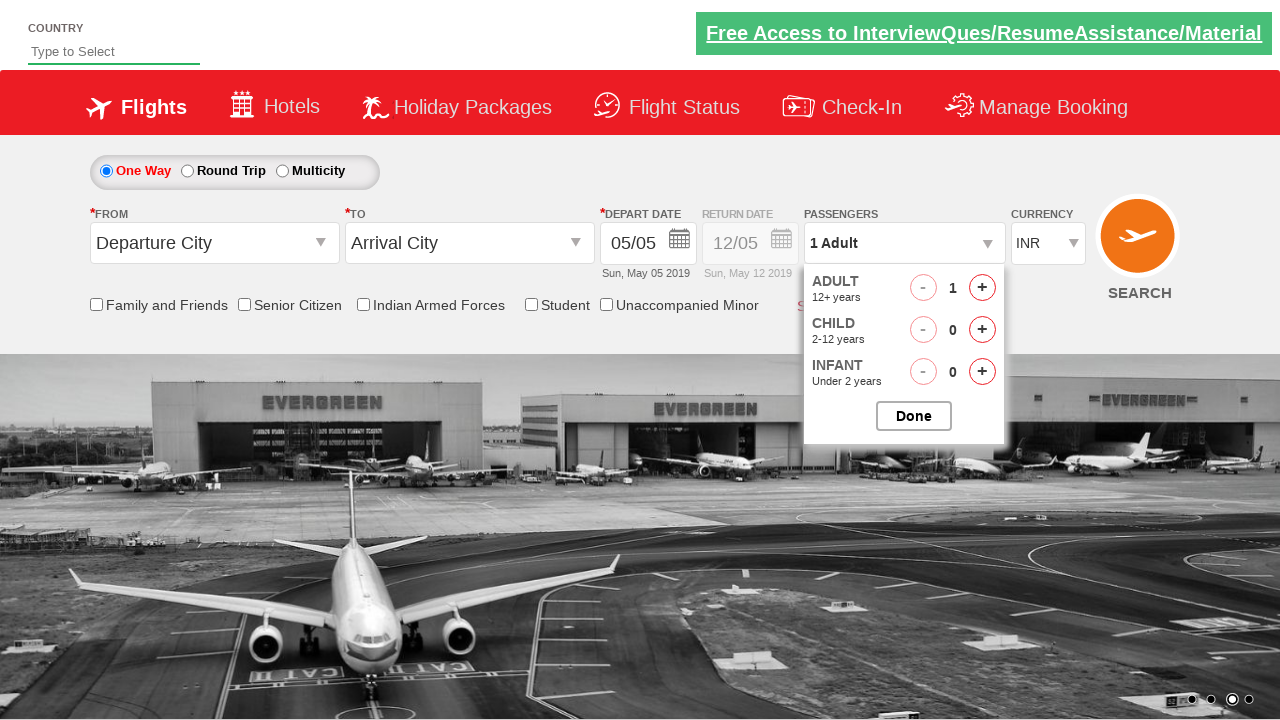

Clicked add adult button (iteration 1 of 4) at (982, 288) on #hrefIncAdt
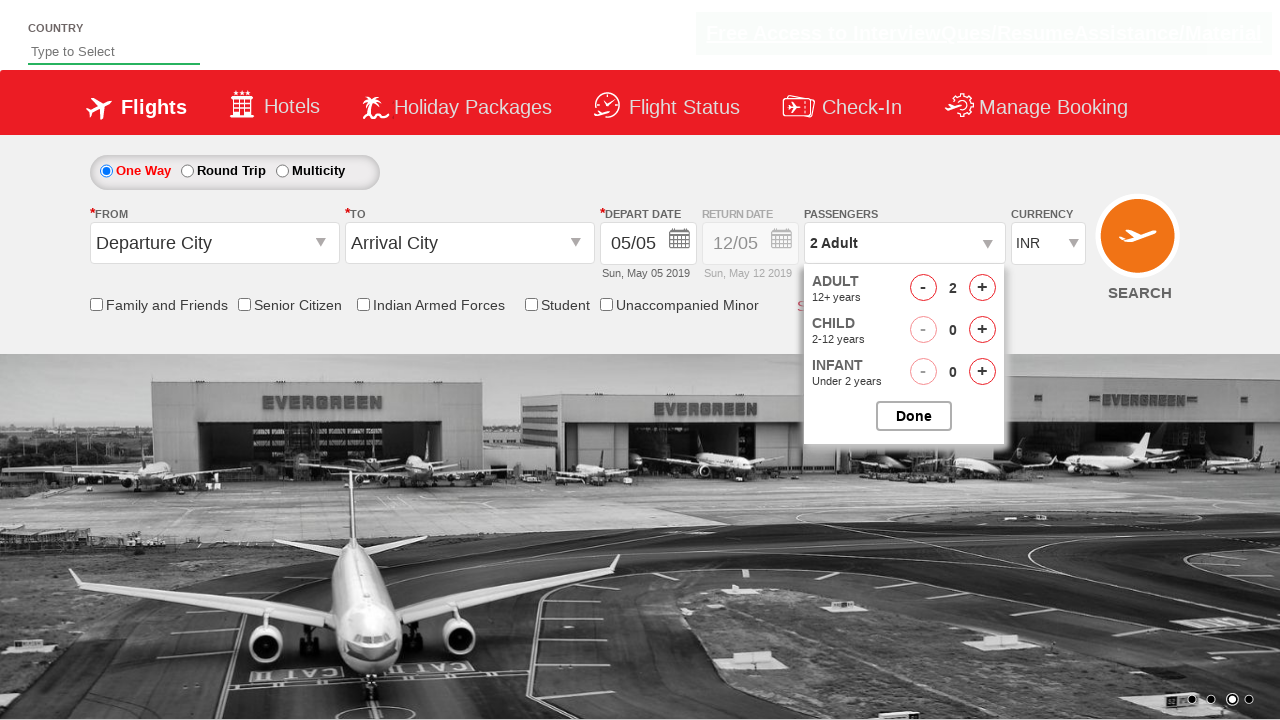

Clicked add adult button (iteration 2 of 4) at (982, 288) on #hrefIncAdt
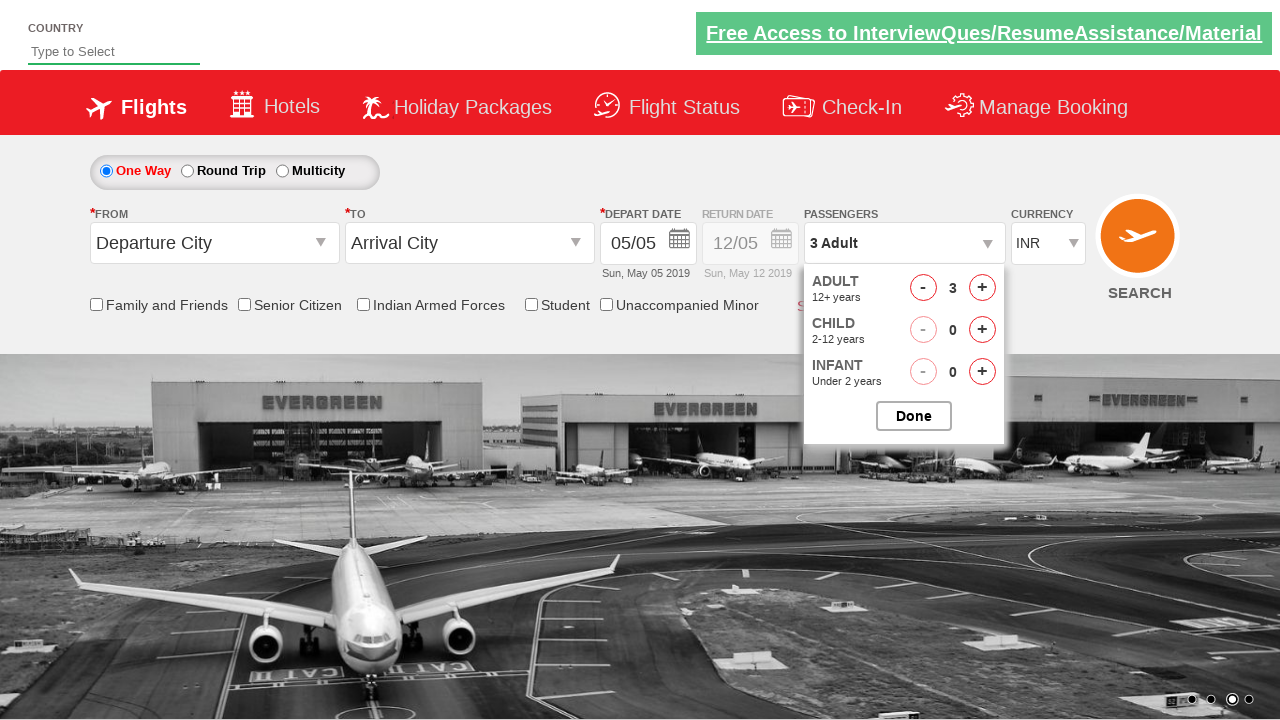

Clicked add adult button (iteration 3 of 4) at (982, 288) on #hrefIncAdt
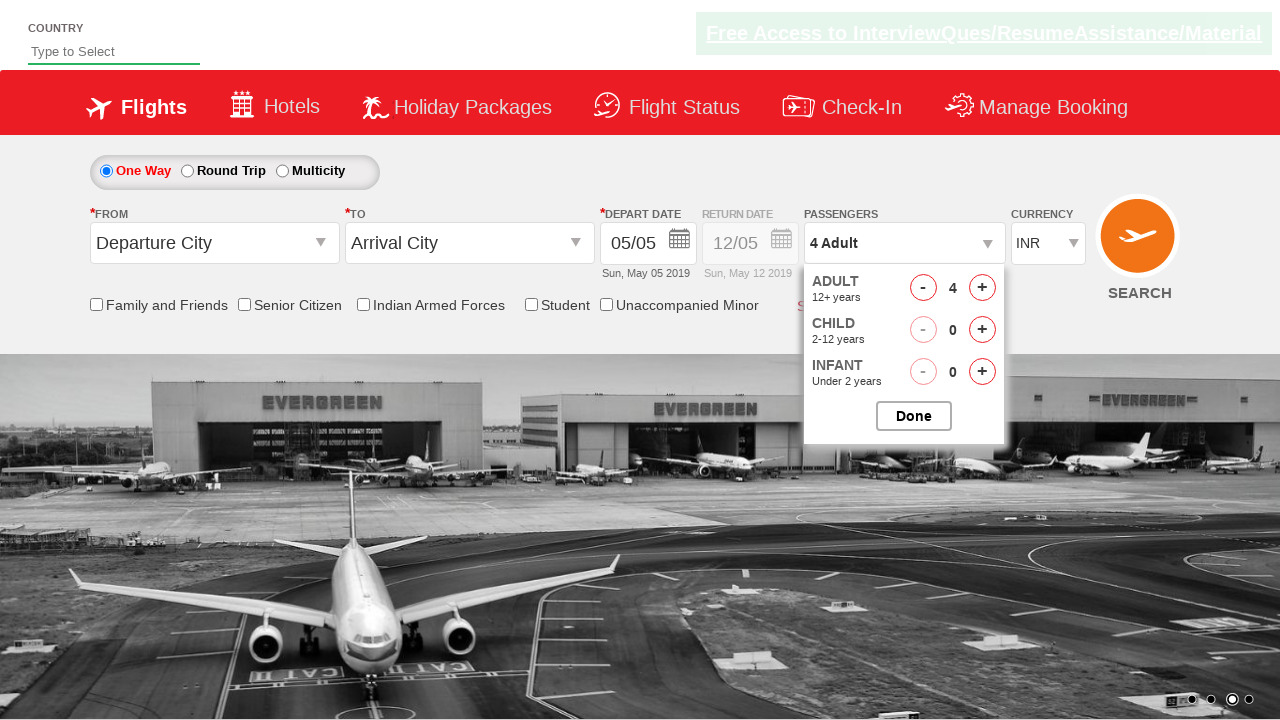

Clicked add adult button (iteration 4 of 4) at (982, 288) on #hrefIncAdt
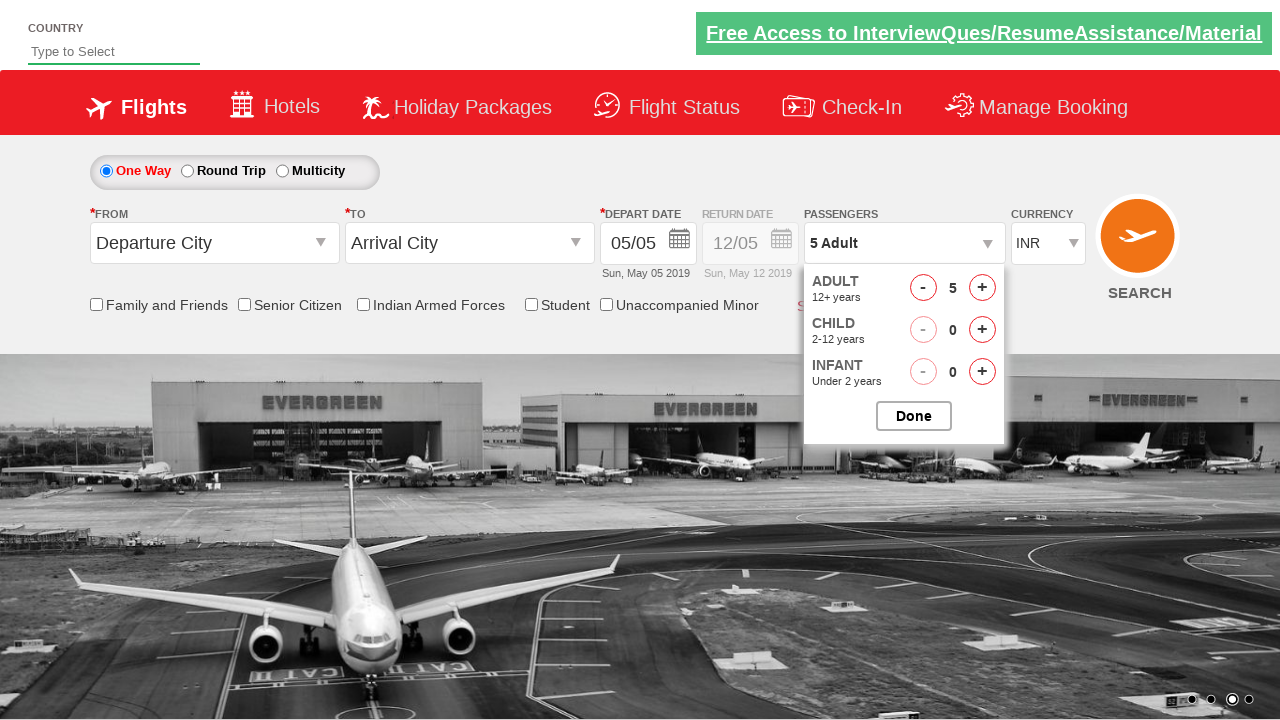

Closed passenger selection dropdown at (914, 416) on #btnclosepaxoption
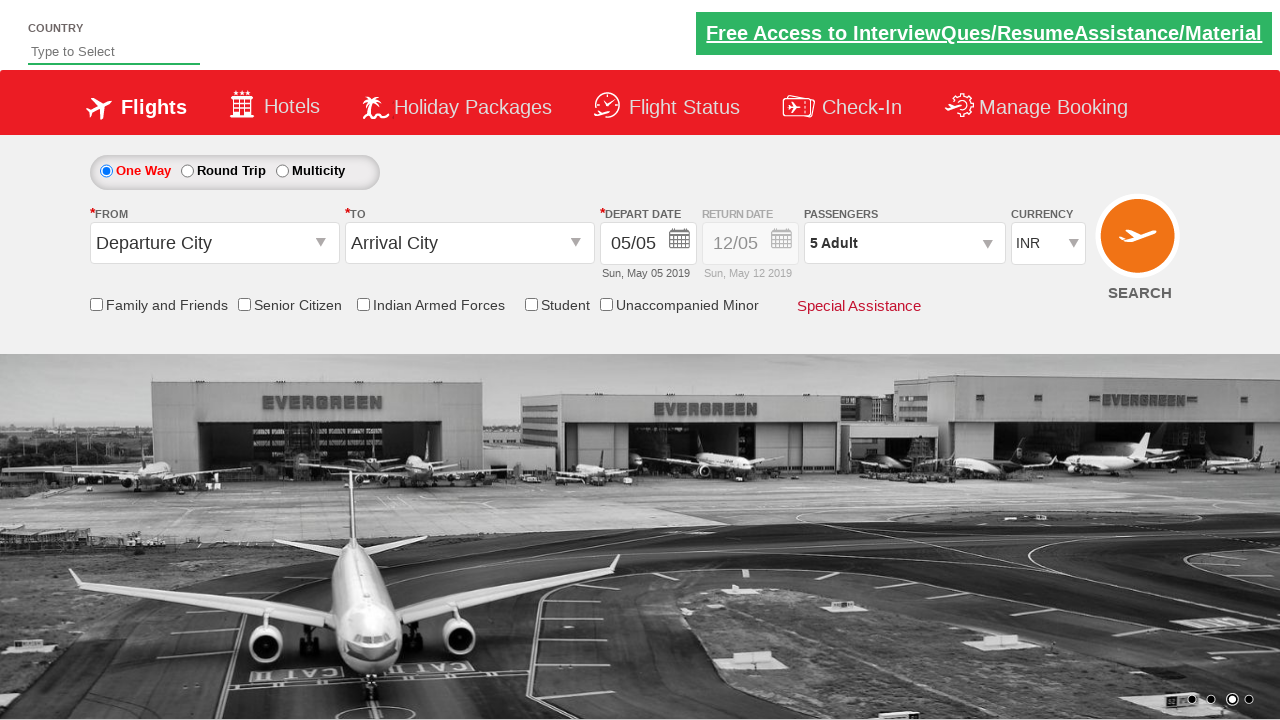

Clicked on origin station dropdown at (214, 243) on #ctl00_mainContent_ddl_originStation1_CTXT
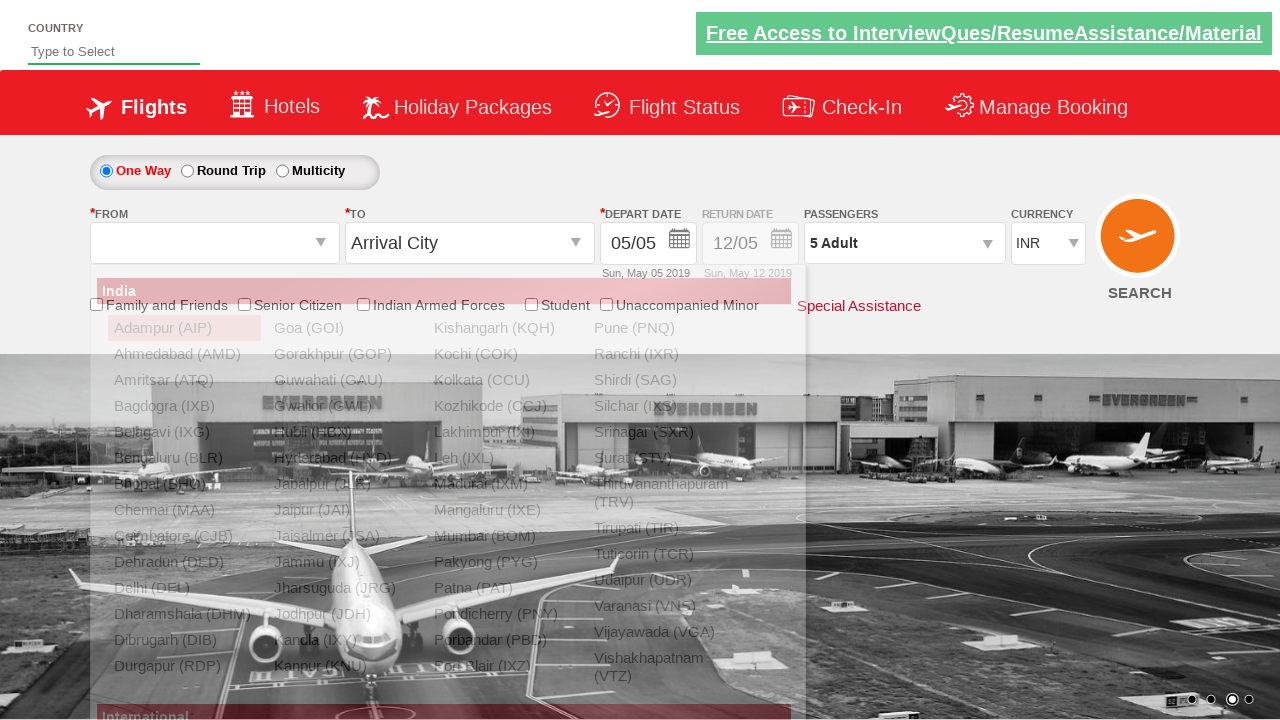

Selected BLR (Bangalore) as origin city at (184, 458) on xpath=//a[@value='BLR']
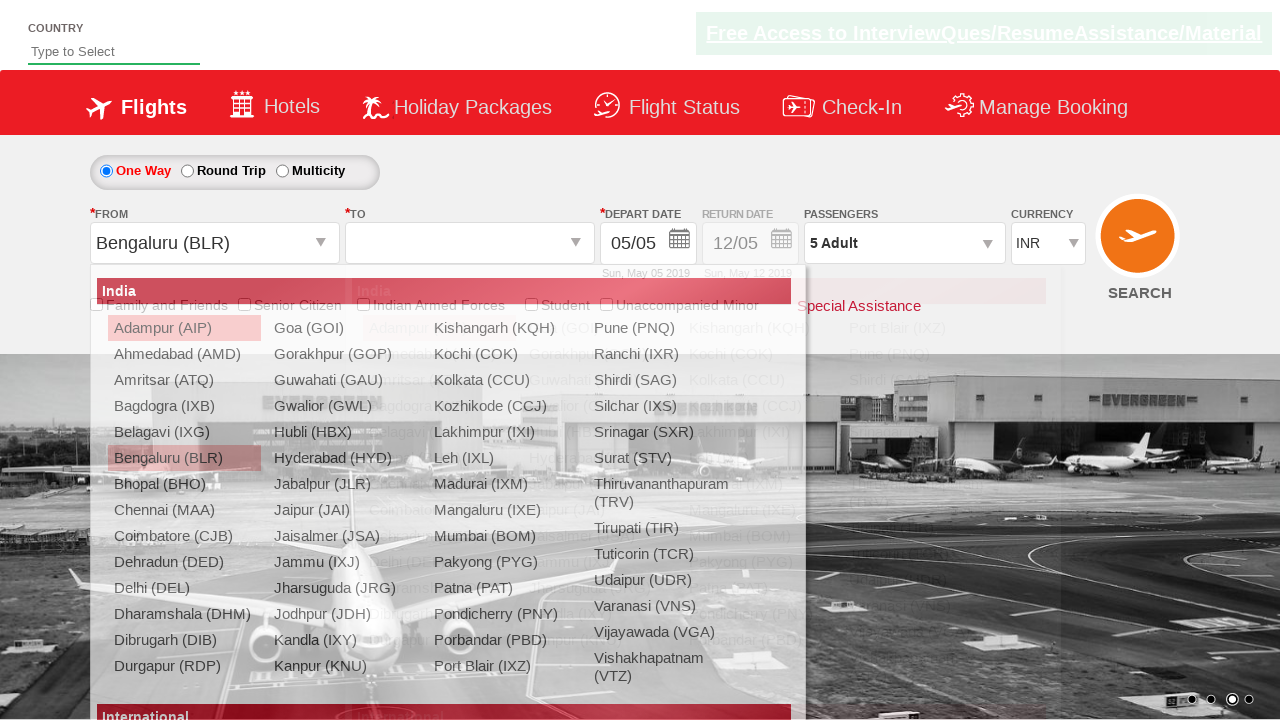

Waited for destination dropdown to become available
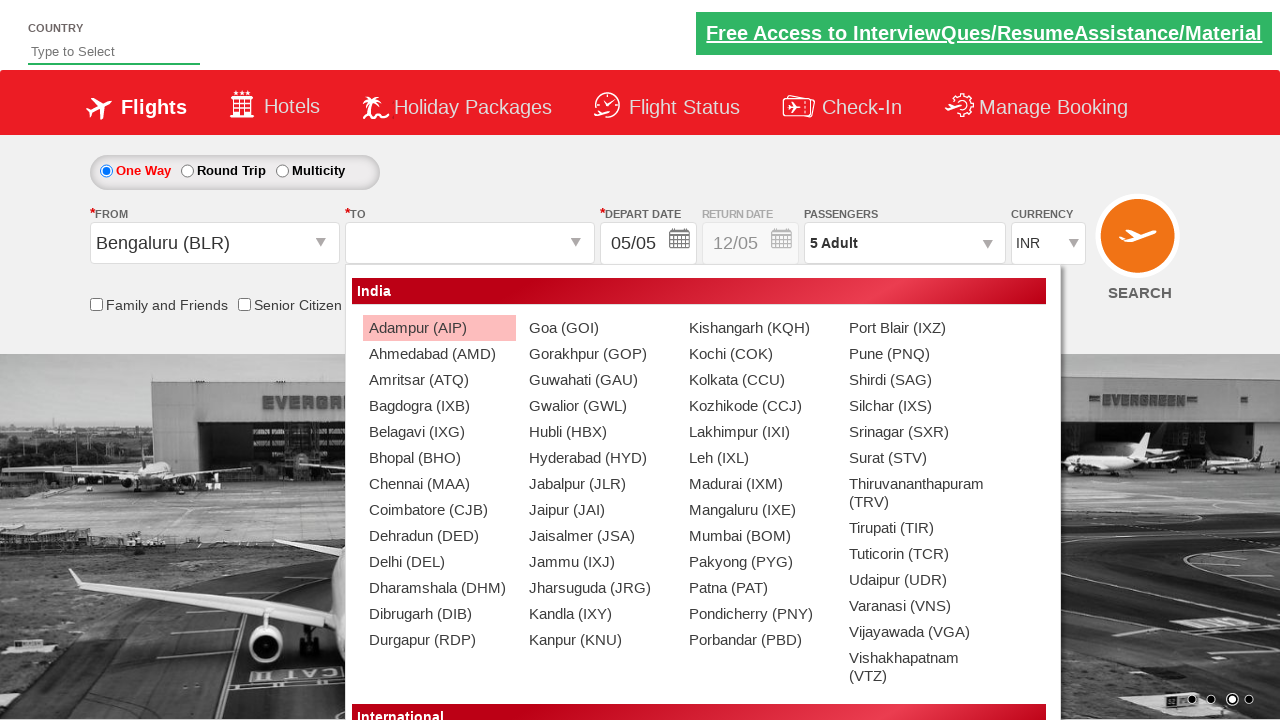

Selected MAA (Chennai) as destination city at (439, 484) on xpath=//div[@id='glsctl00_mainContent_ddl_destinationStation1_CTNR']//a[@value='
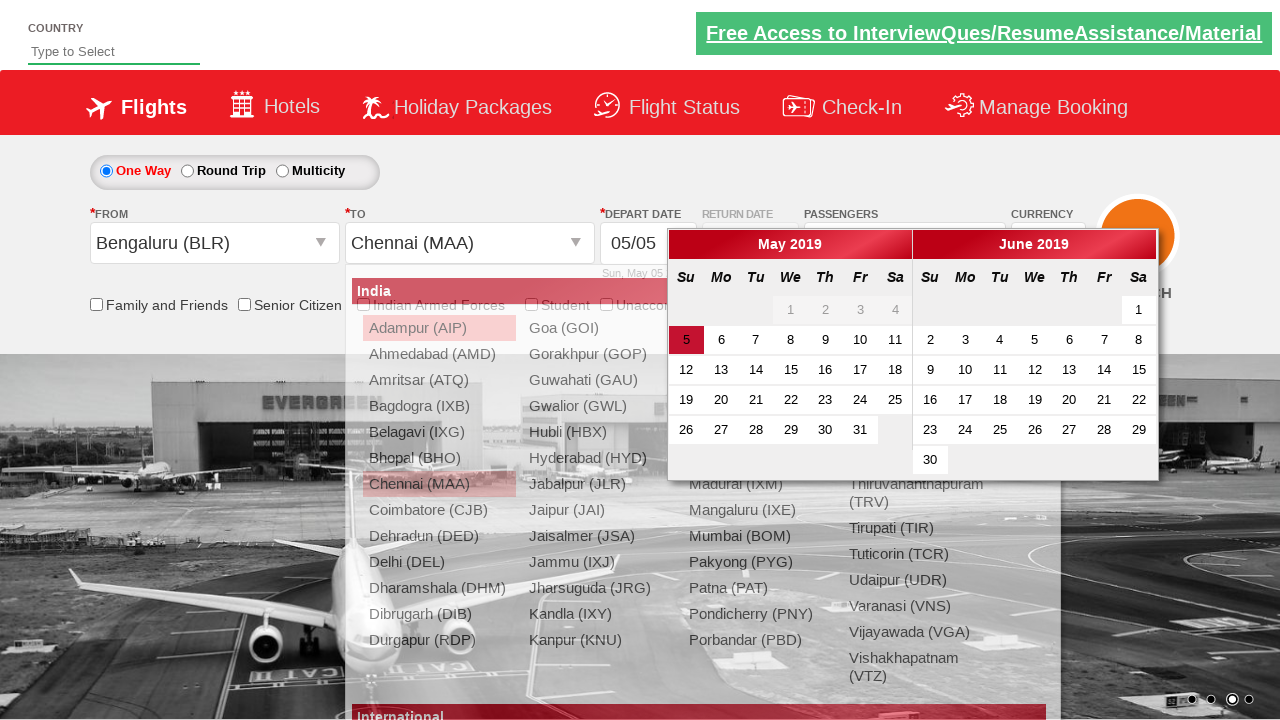

Filled auto-suggestive field with 'ind' on #autosuggest
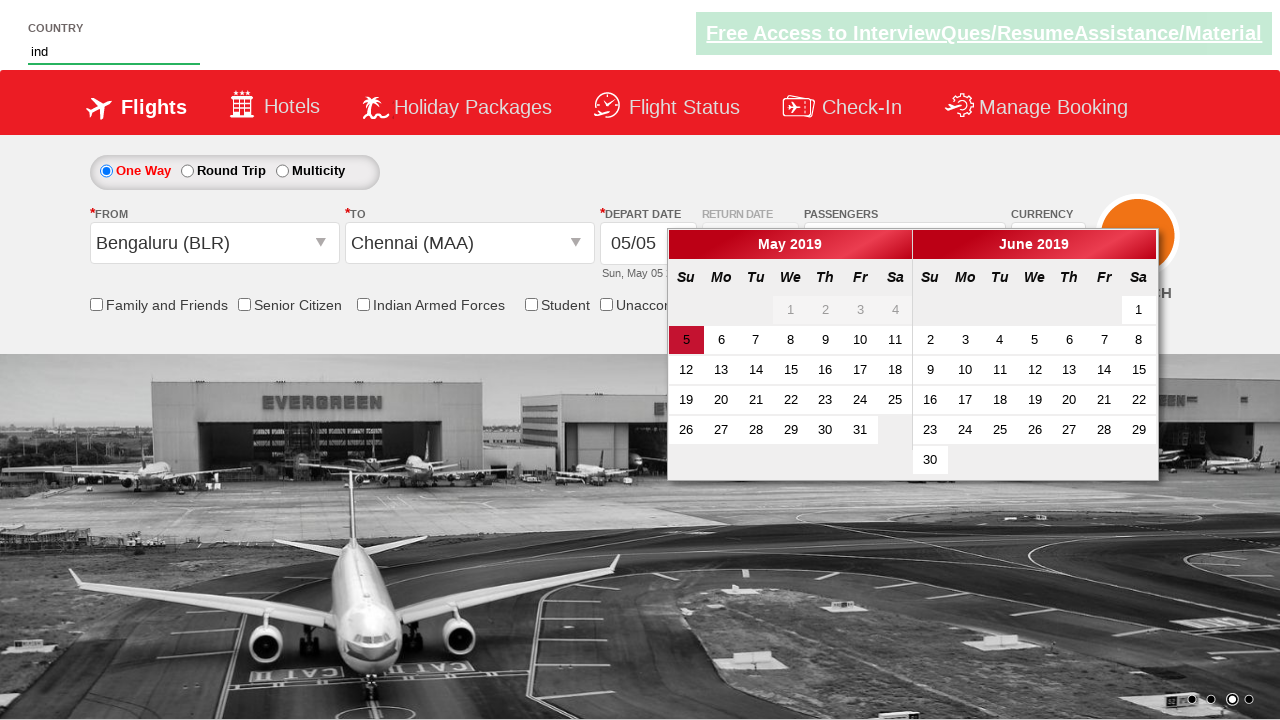

Waited for auto-suggest suggestions to load
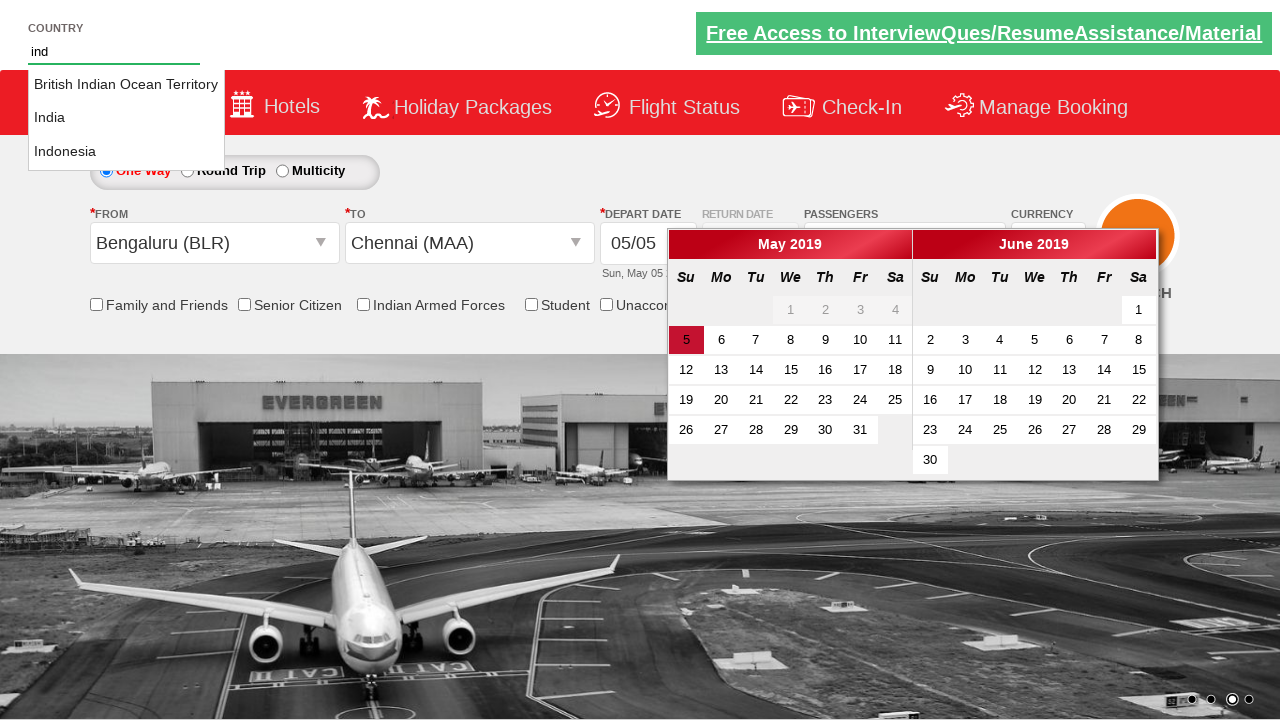

Retrieved all auto-suggest option elements
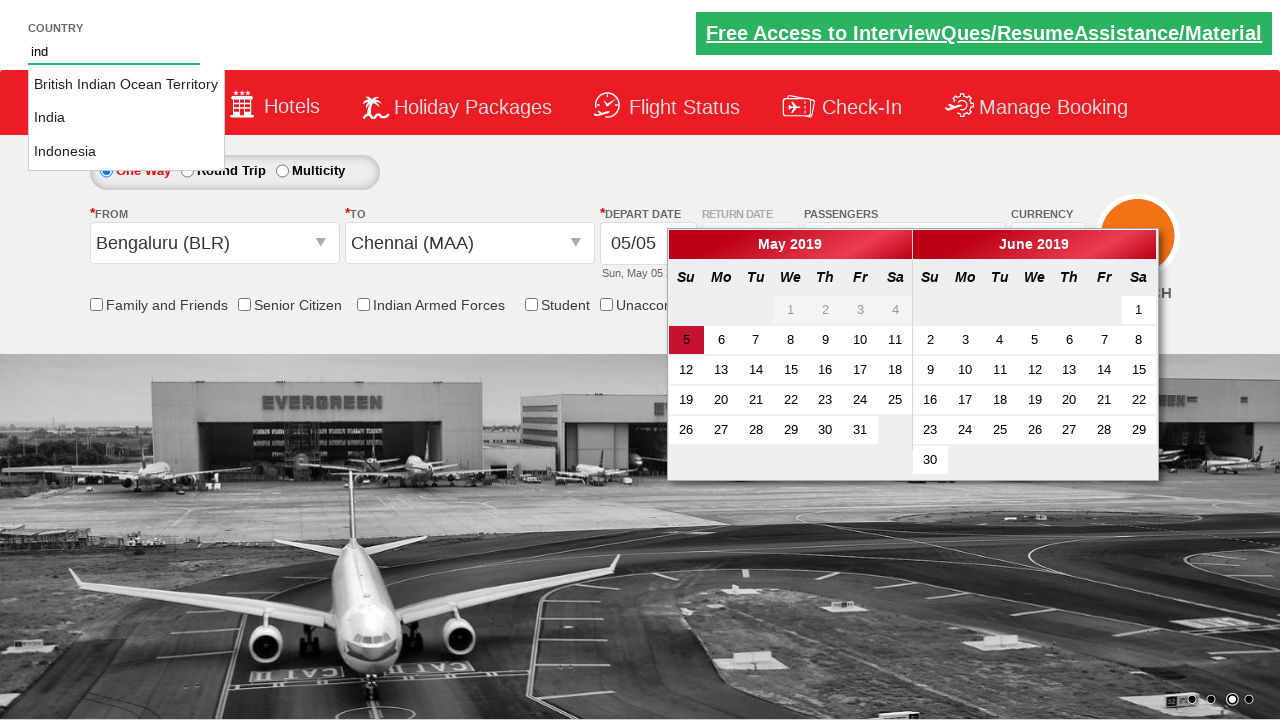

Clicked on 'India' from auto-suggest dropdown at (126, 118) on li[class='ui-menu-item'] a >> nth=1
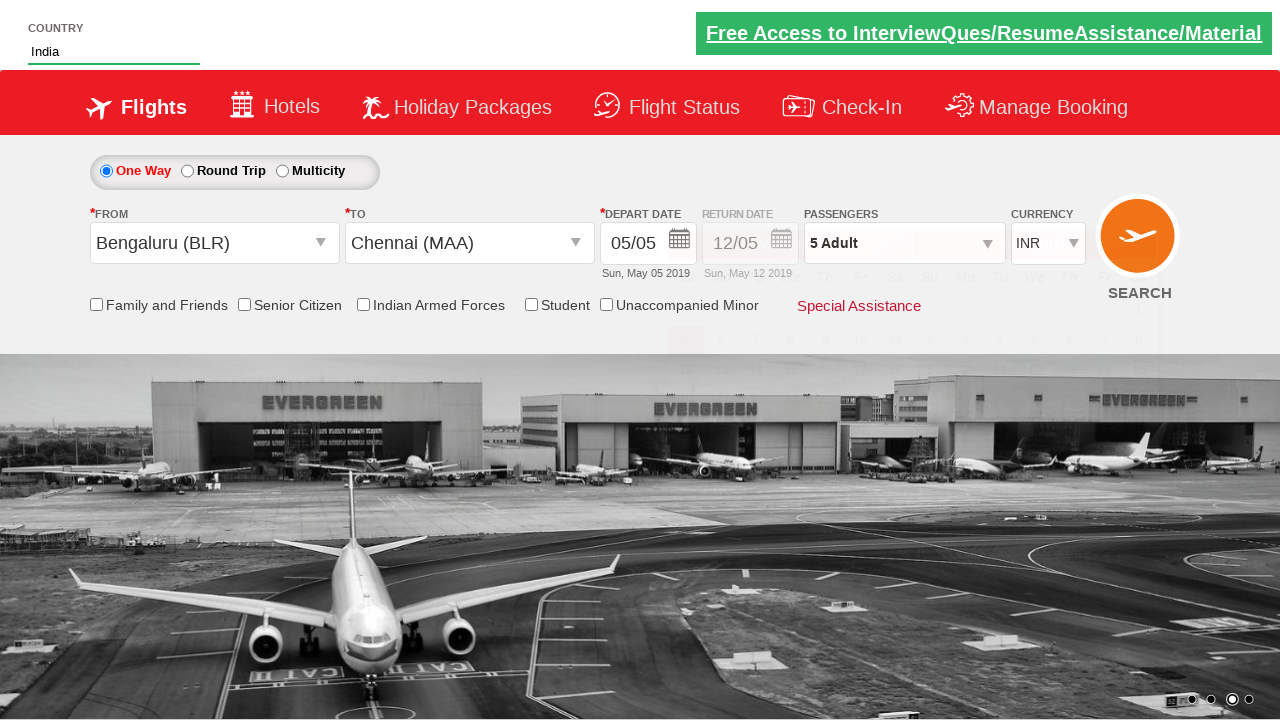

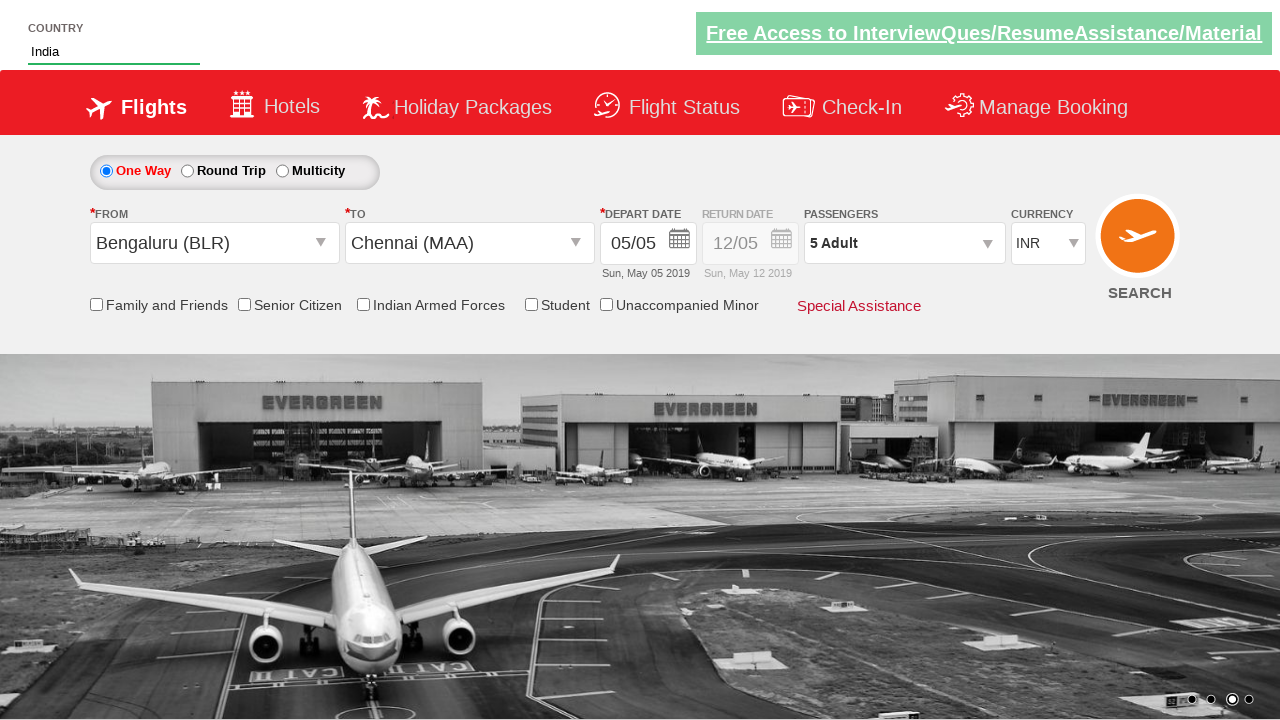